Tests alert handling functionality by triggering different types of alerts (simple alert and confirm dialog) and interacting with them

Starting URL: https://rahulshettyacademy.com/AutomationPractice/

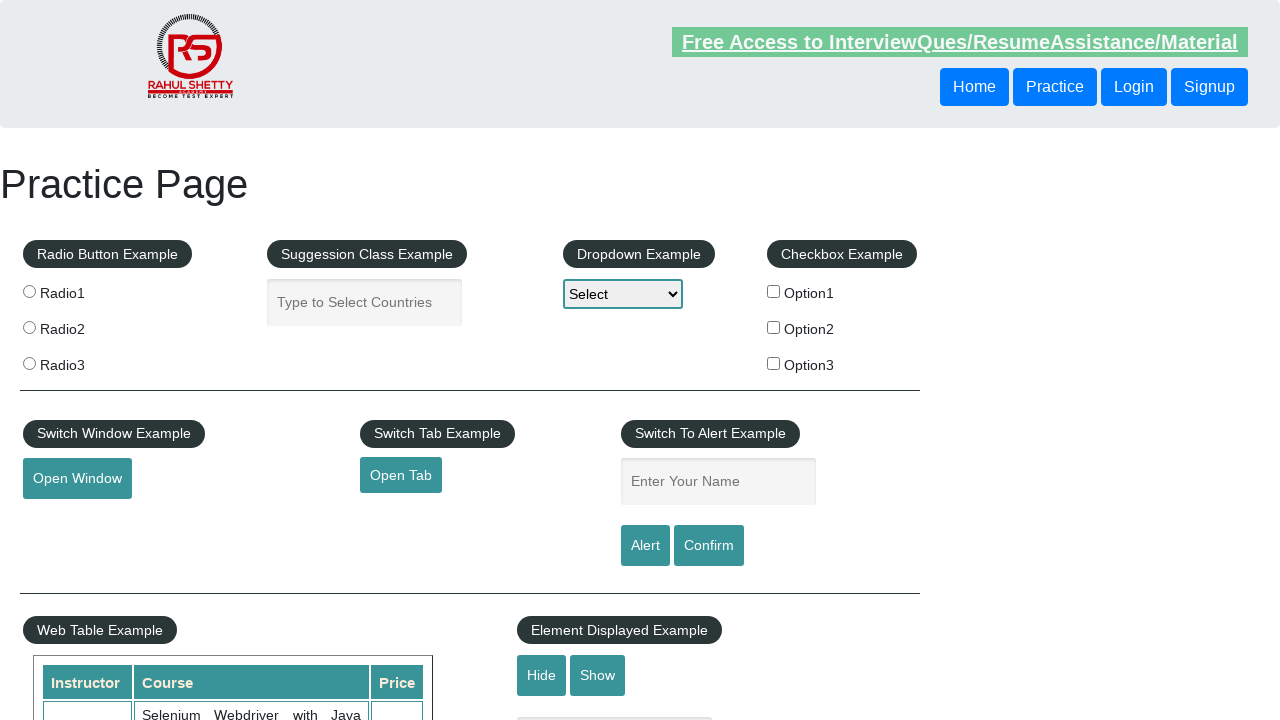

Filled name field with 'Merwyn' on #name
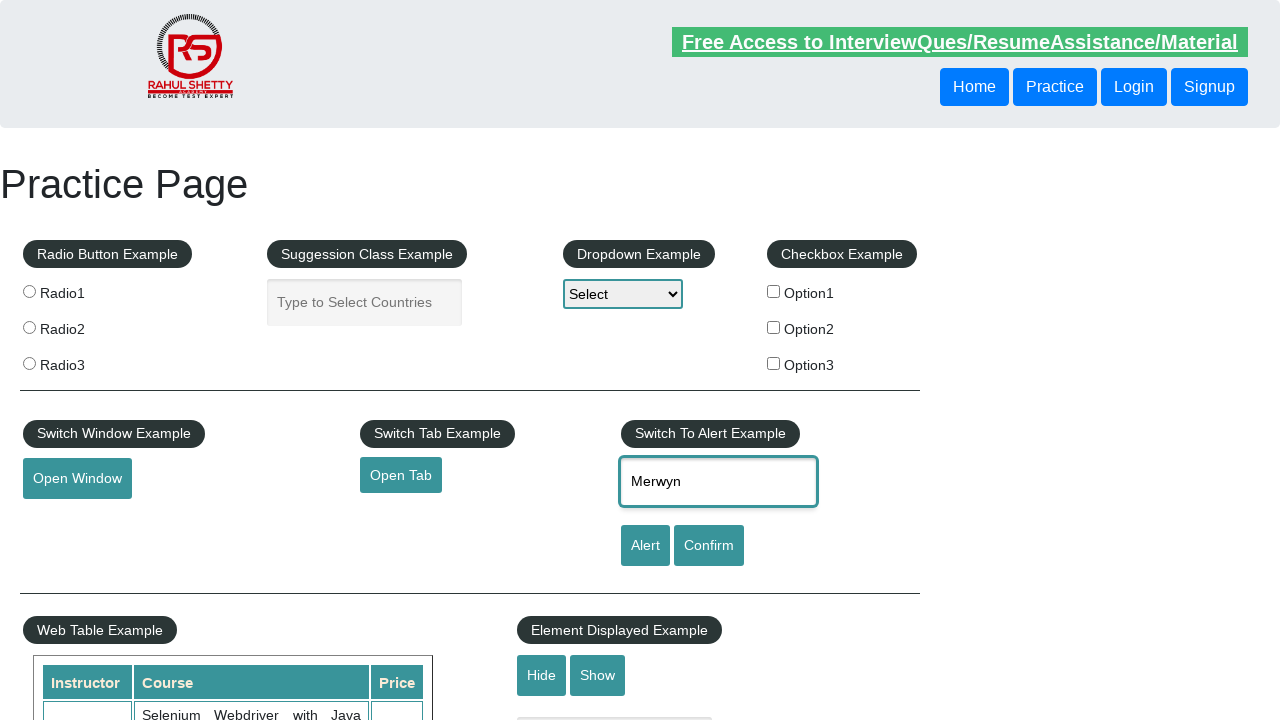

Clicked alert button to trigger simple alert at (645, 546) on #alertbtn
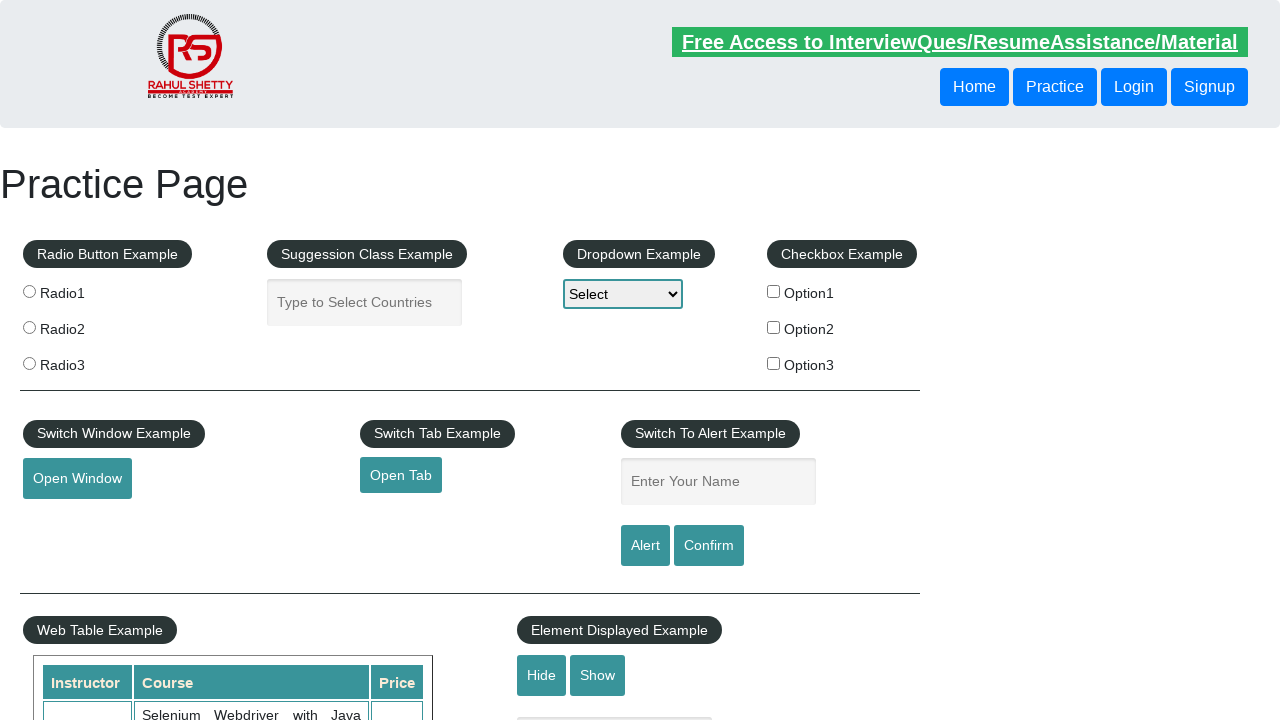

Set up dialog handler to accept alerts
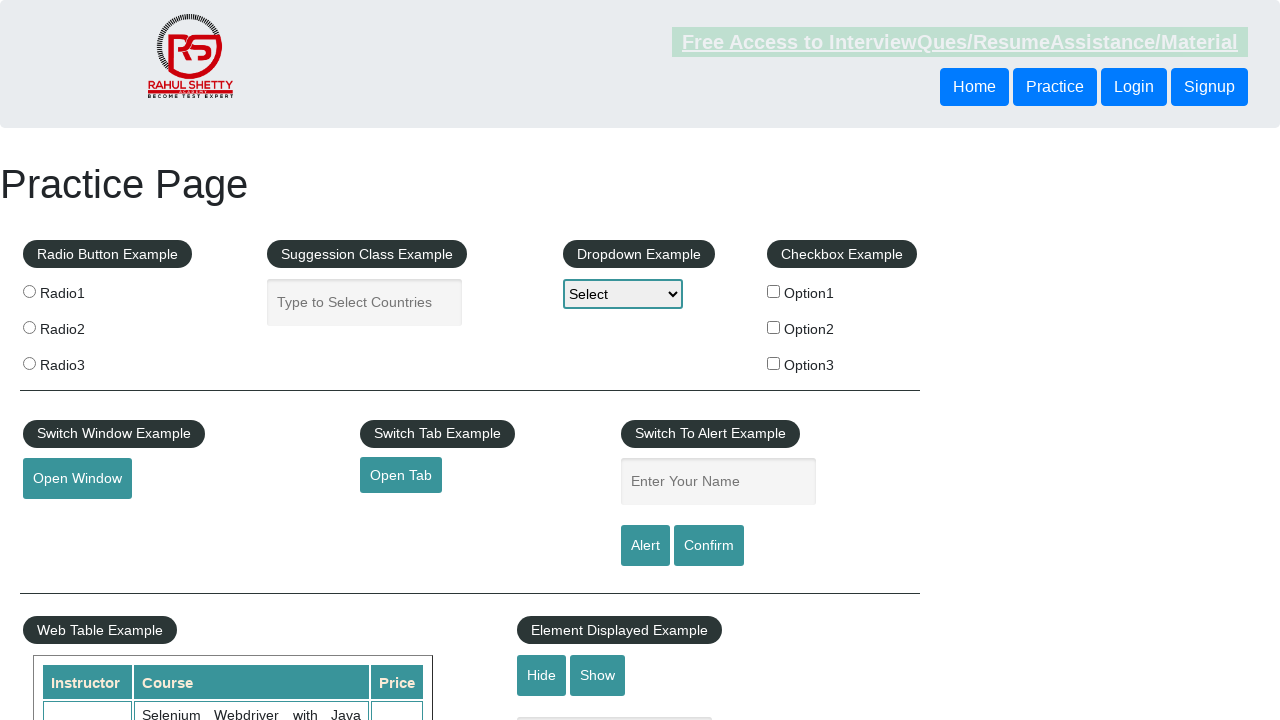

Clicked confirm button to trigger confirm dialog at (709, 546) on #confirmbtn
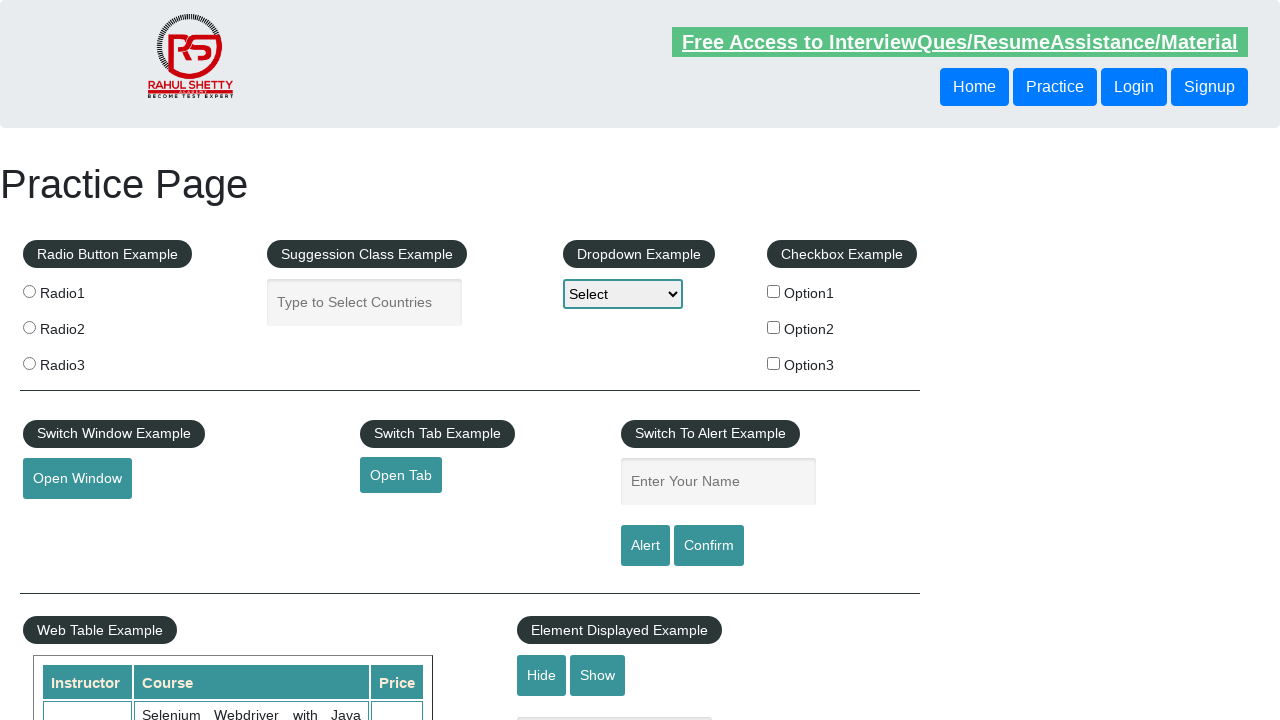

Set up dialog handler to dismiss confirm dialog
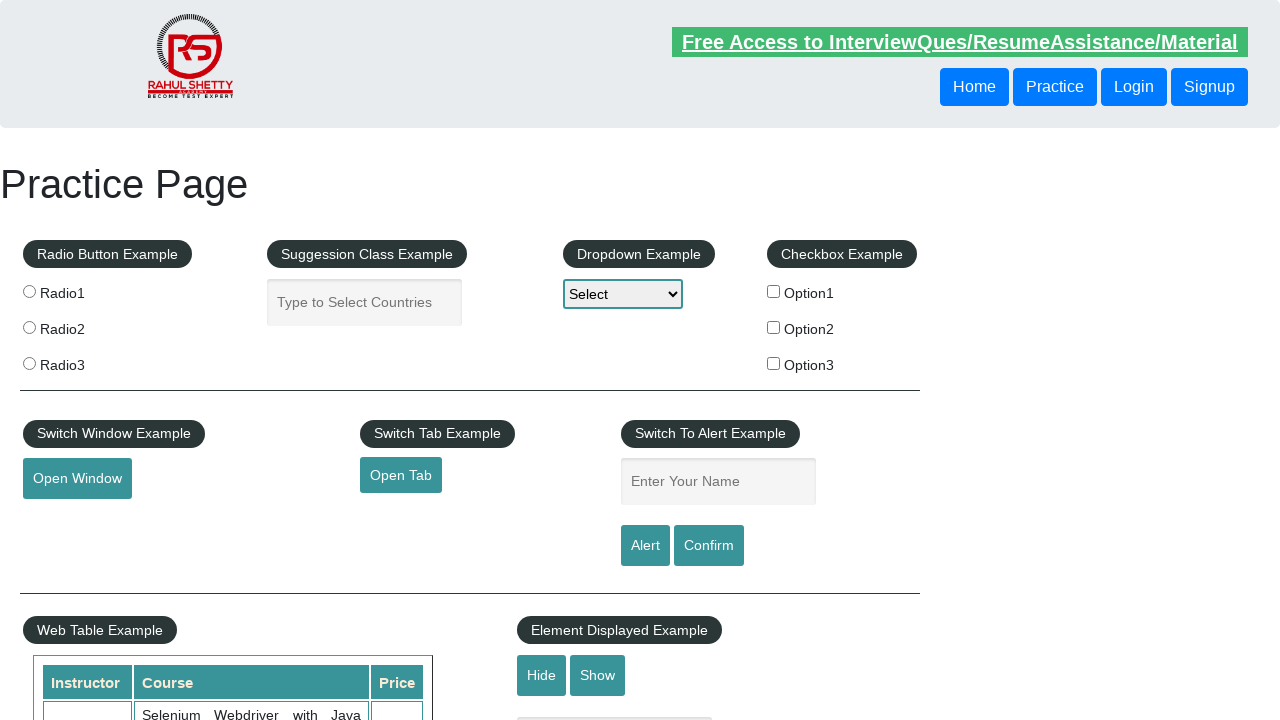

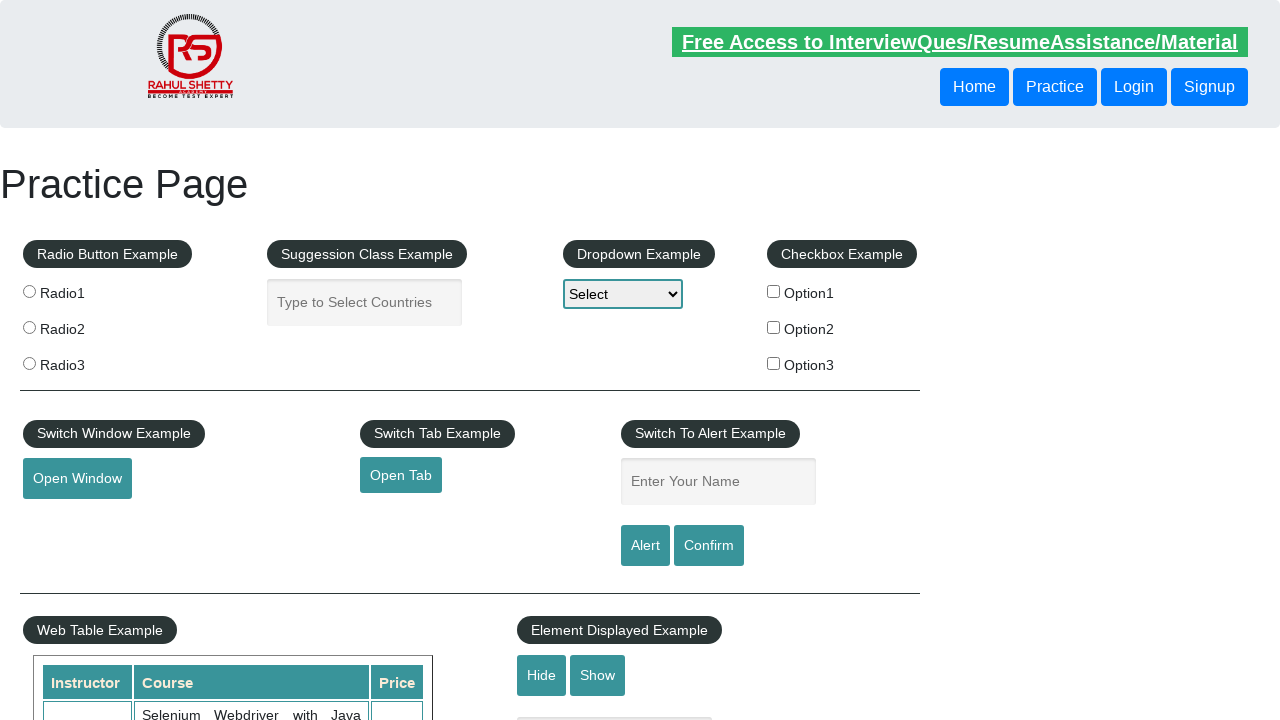